Navigates to an e-commerce practice site and adds specific vegetable products (Cucumber, Carrot, Tomato, Beans) to the shopping cart by clicking their respective "ADD TO CART" buttons.

Starting URL: https://rahulshettyacademy.com/seleniumPractise/#/

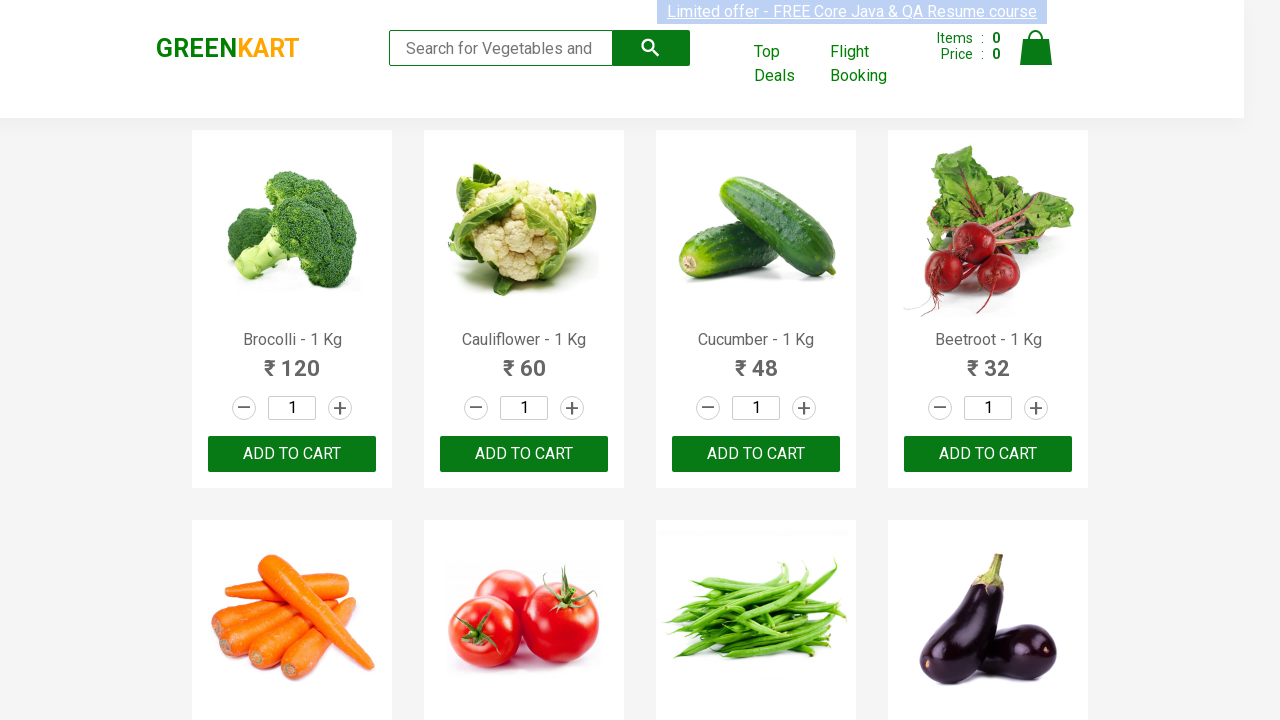

Waited for product names to load on the e-commerce site
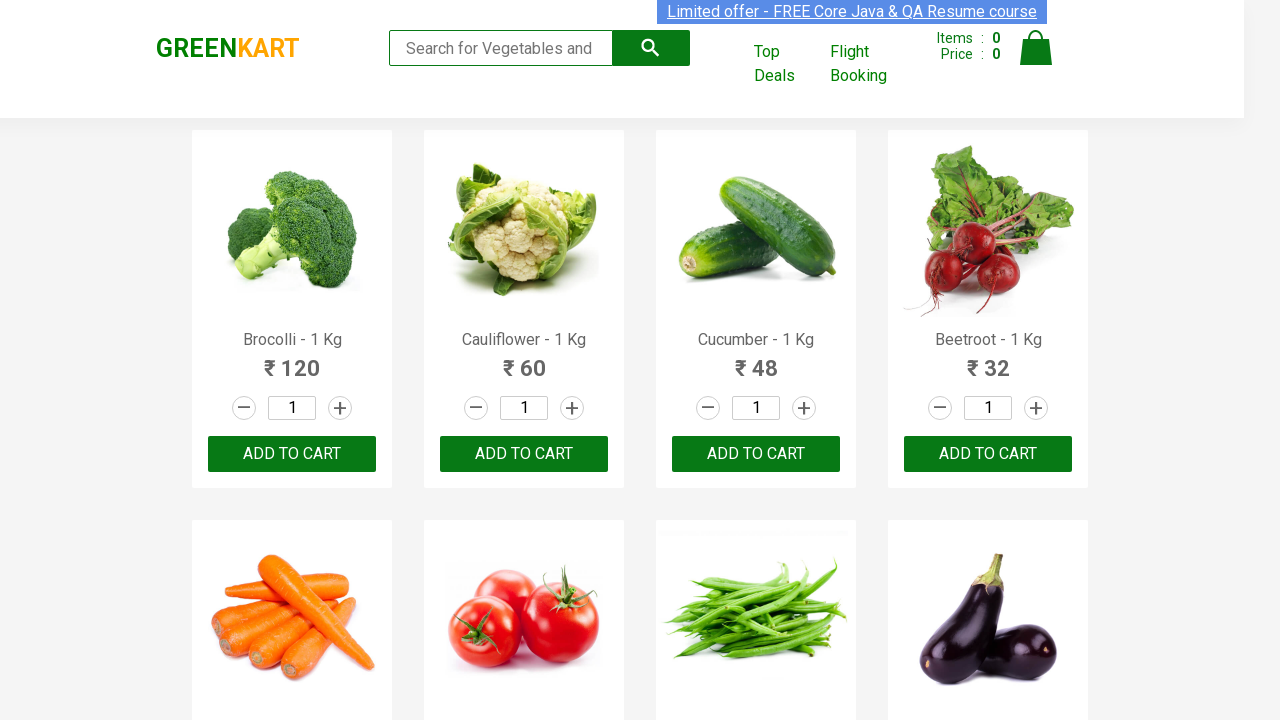

Retrieved all product name elements from the page
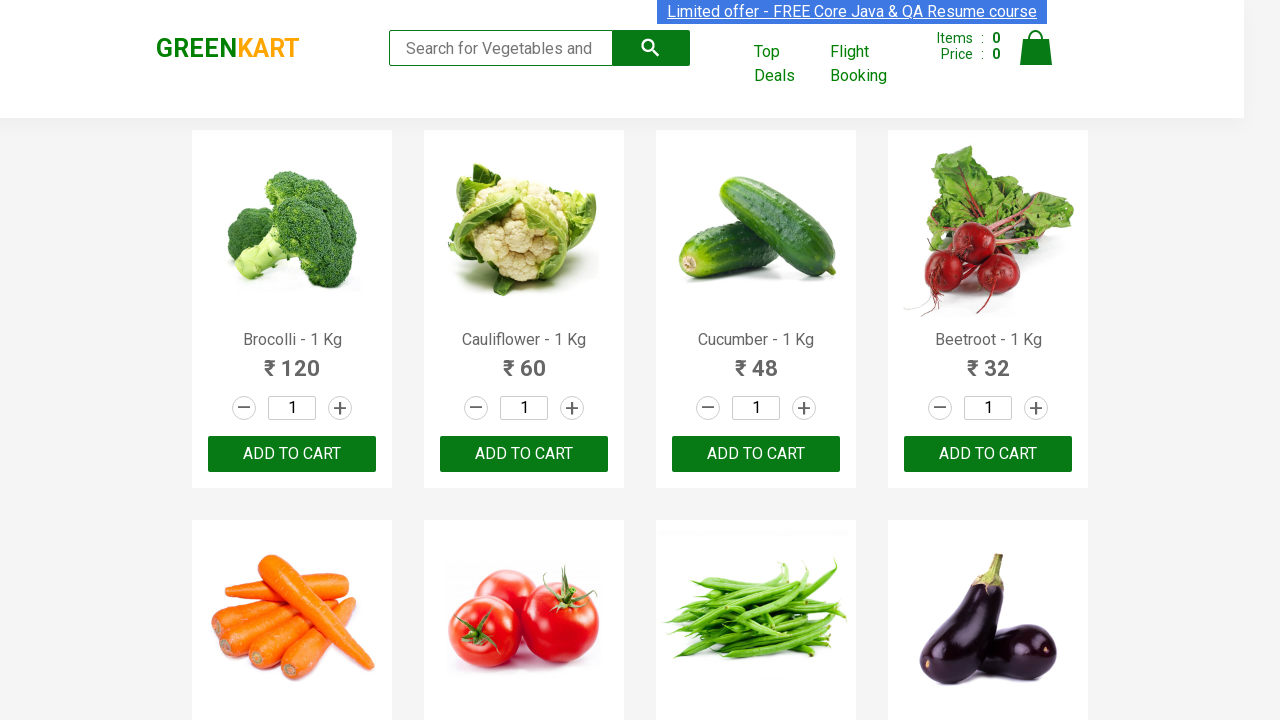

Clicked 'ADD TO CART' button for Cucumber at (756, 454) on xpath=//button[text()='ADD TO CART'] >> nth=2
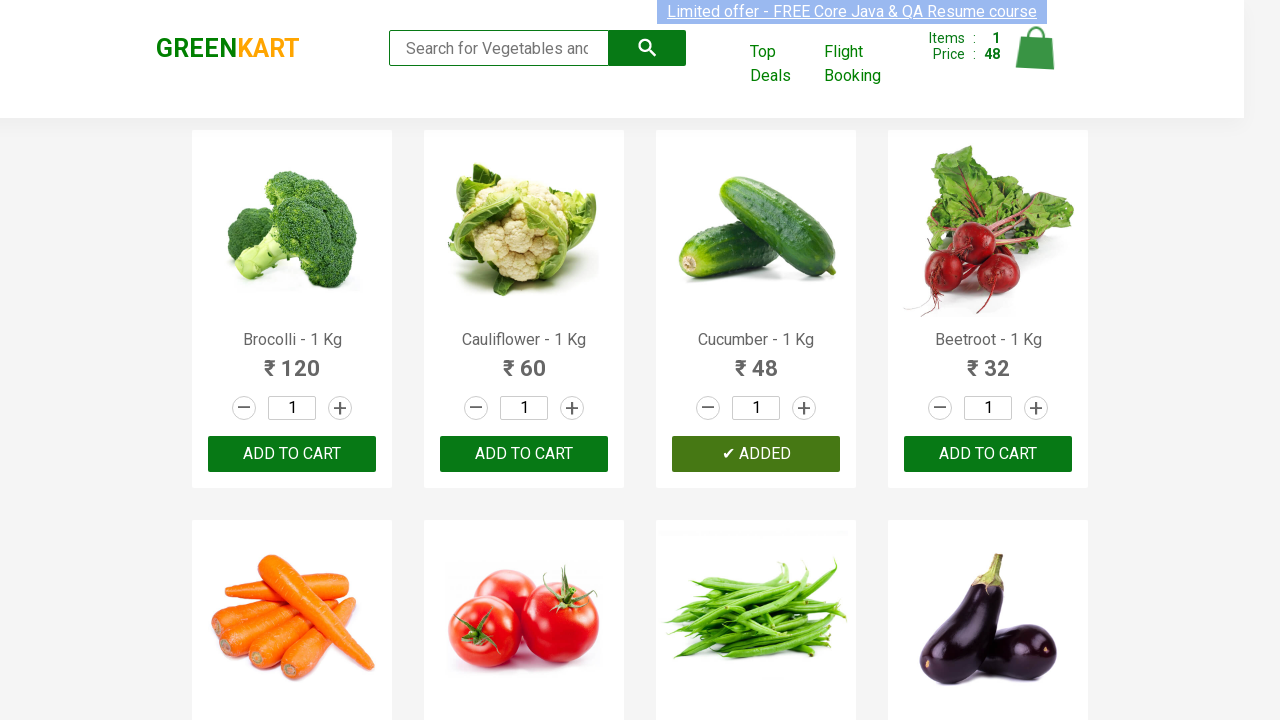

Clicked 'ADD TO CART' button for Carrot at (524, 360) on xpath=//button[text()='ADD TO CART'] >> nth=4
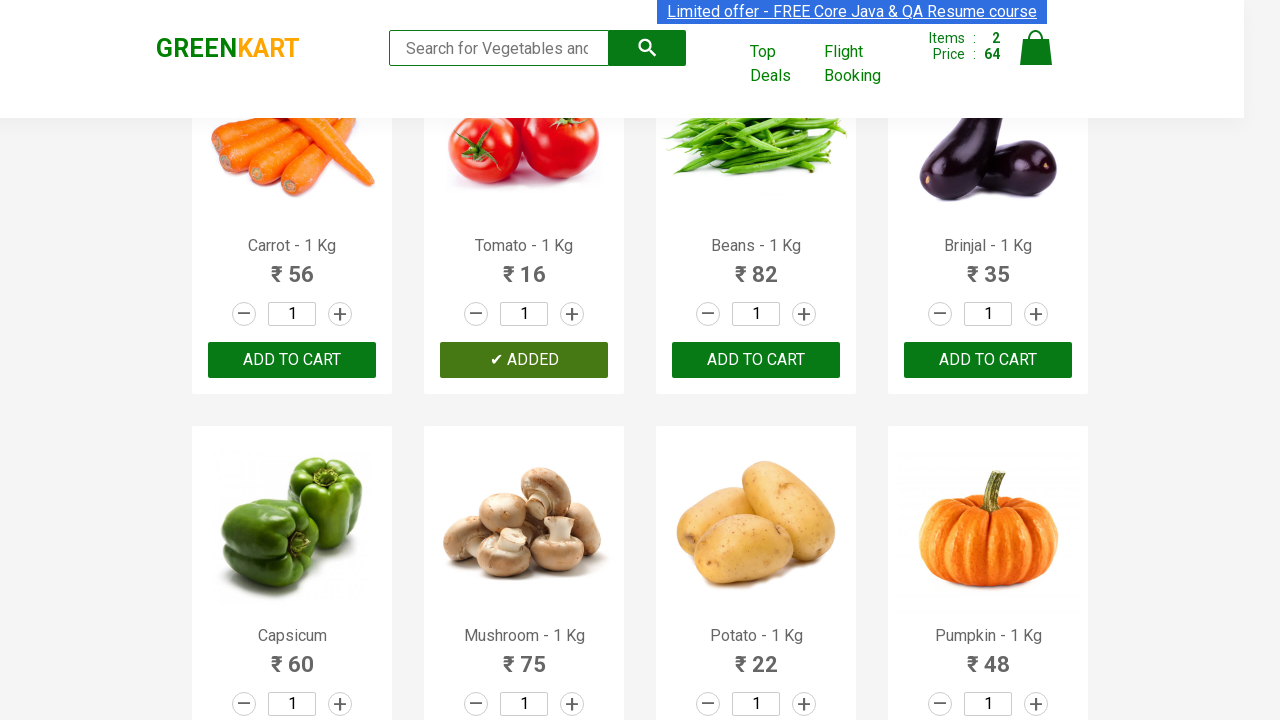

Clicked 'ADD TO CART' button for Tomato at (988, 360) on xpath=//button[text()='ADD TO CART'] >> nth=5
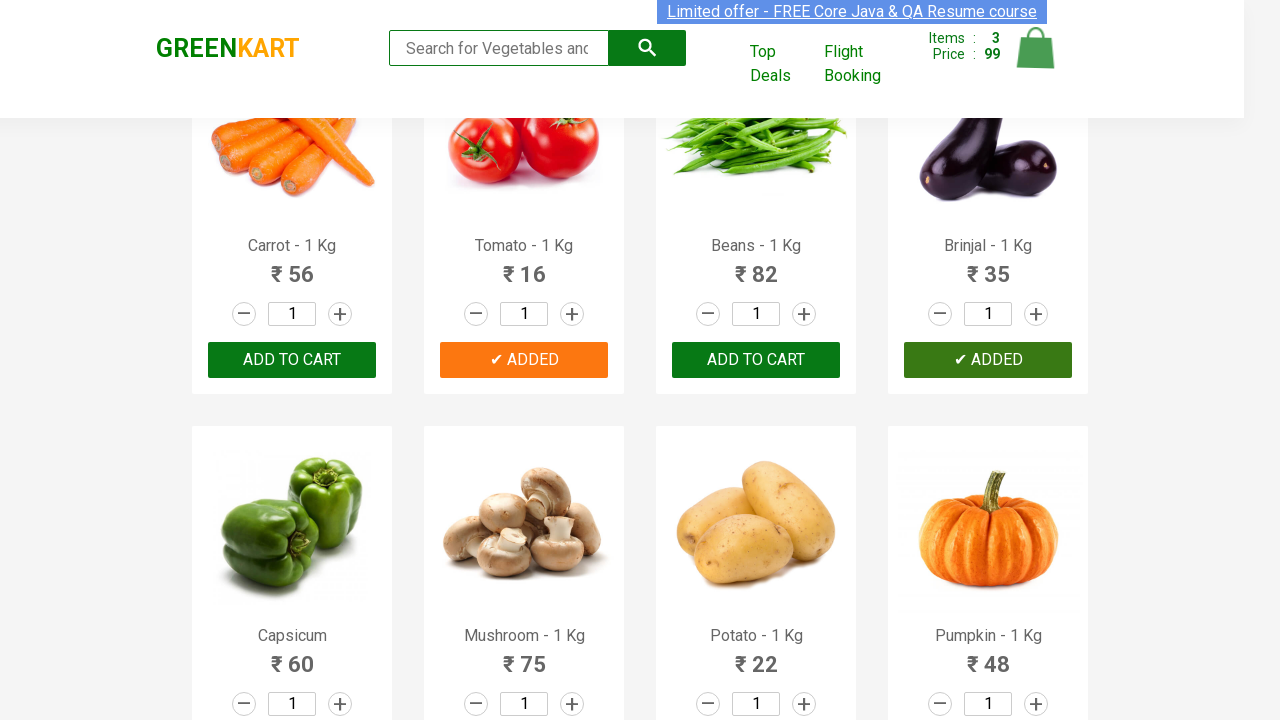

Clicked 'ADD TO CART' button for Beans at (524, 360) on xpath=//button[text()='ADD TO CART'] >> nth=6
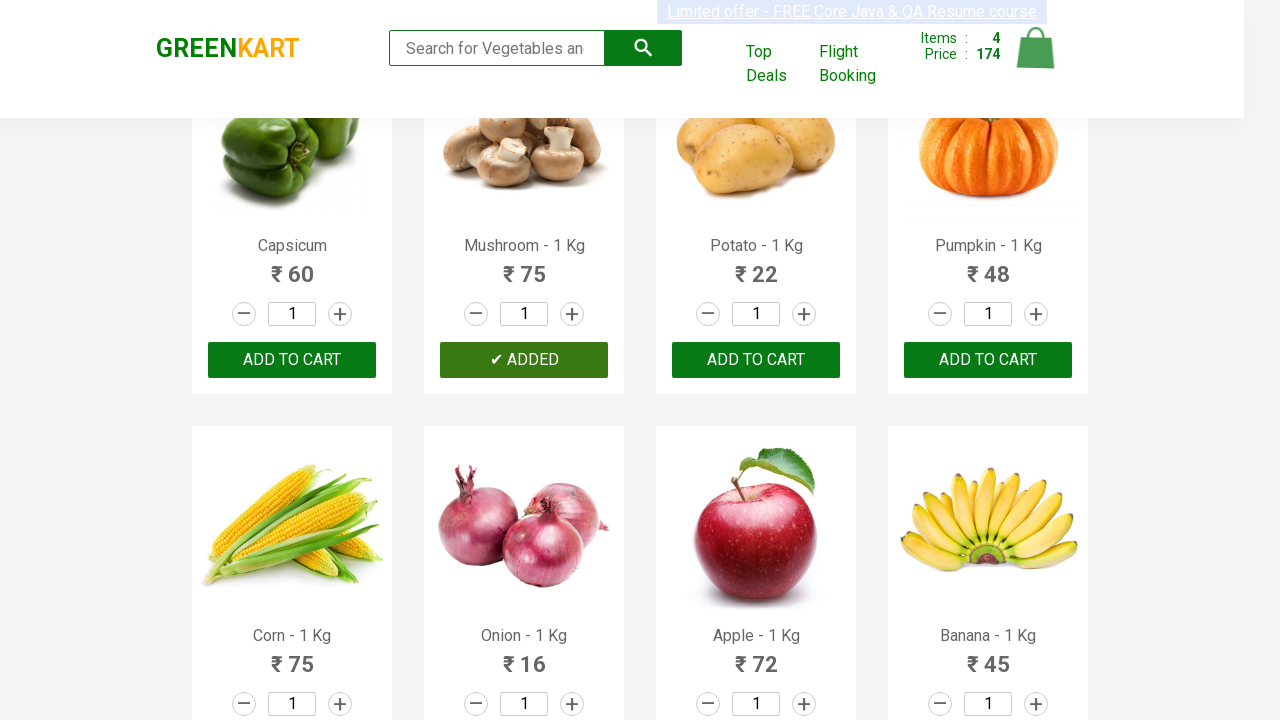

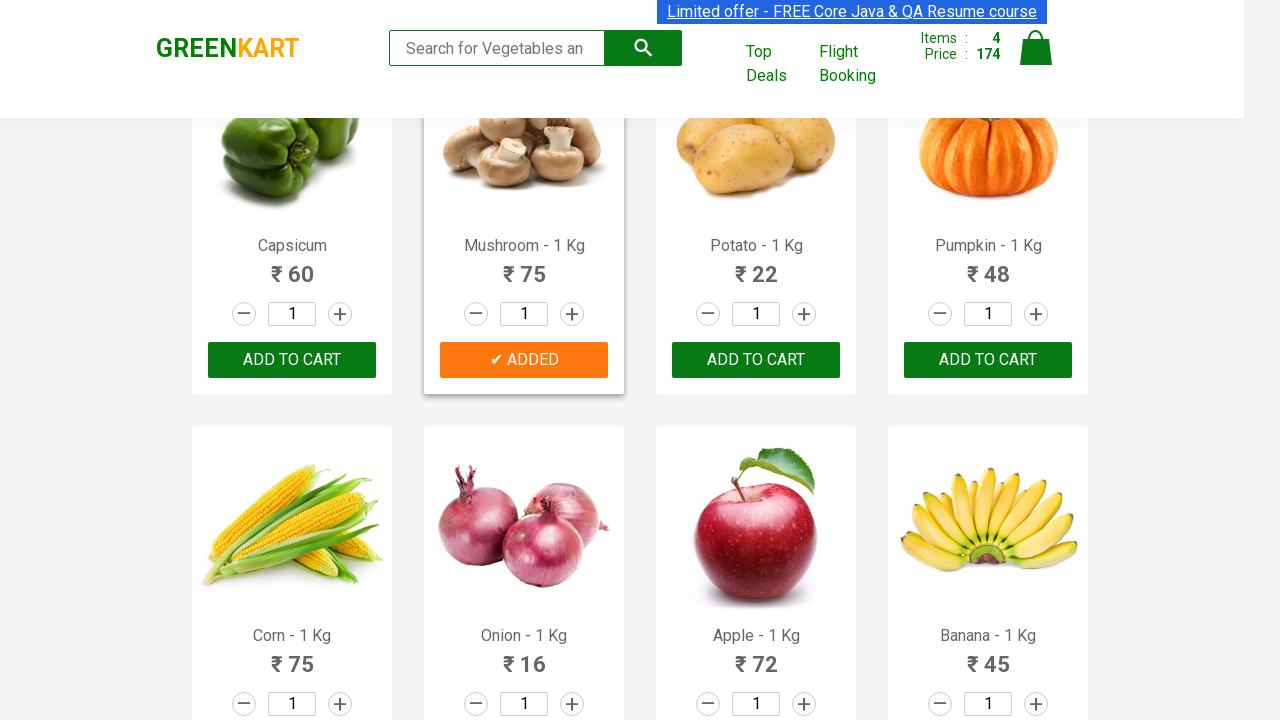